Navigates to an automation practice page and interacts with a table to verify the fourth column data is accessible

Starting URL: https://www.rahulshettyacademy.com/AutomationPractice/

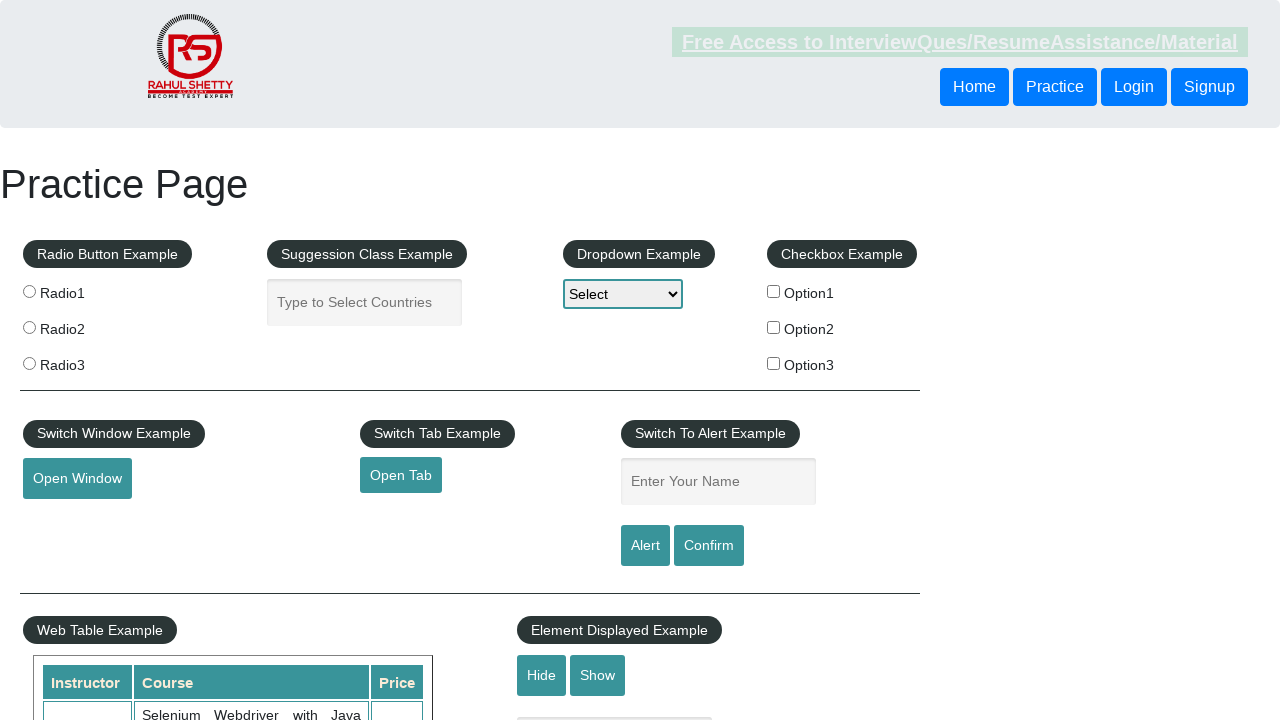

Waited for table body to be visible
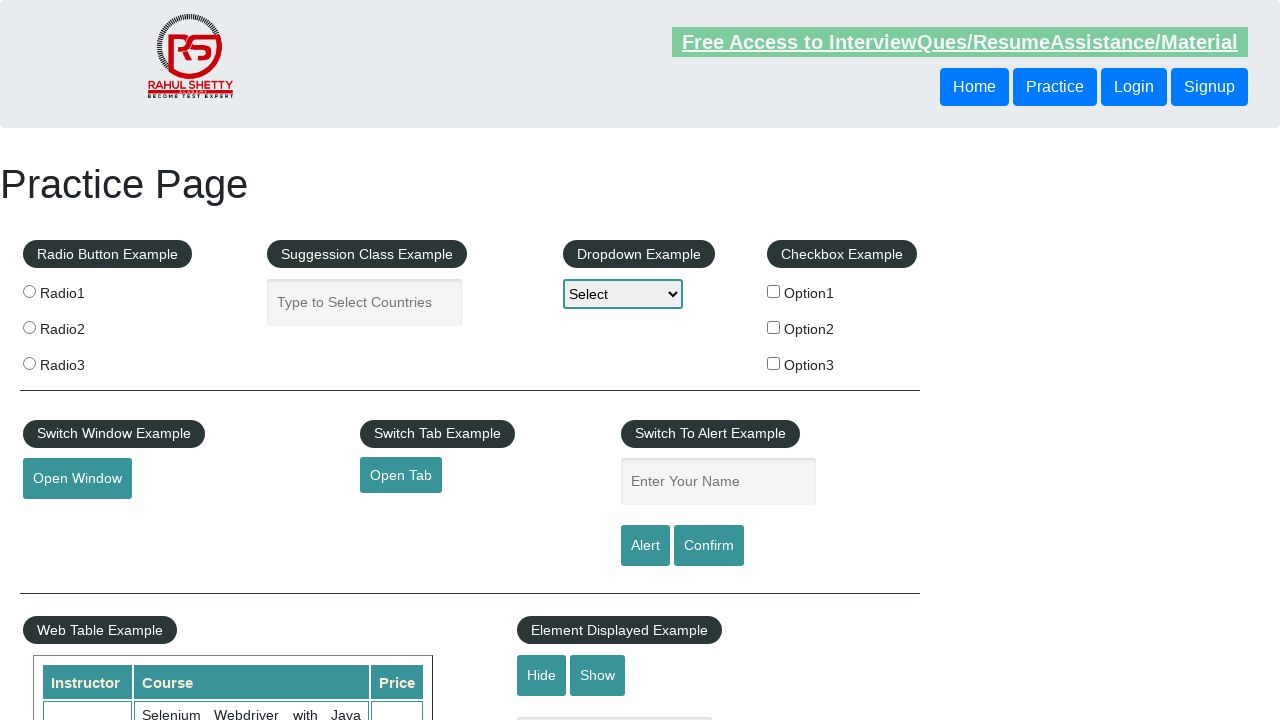

Verified table rows are present in the DOM
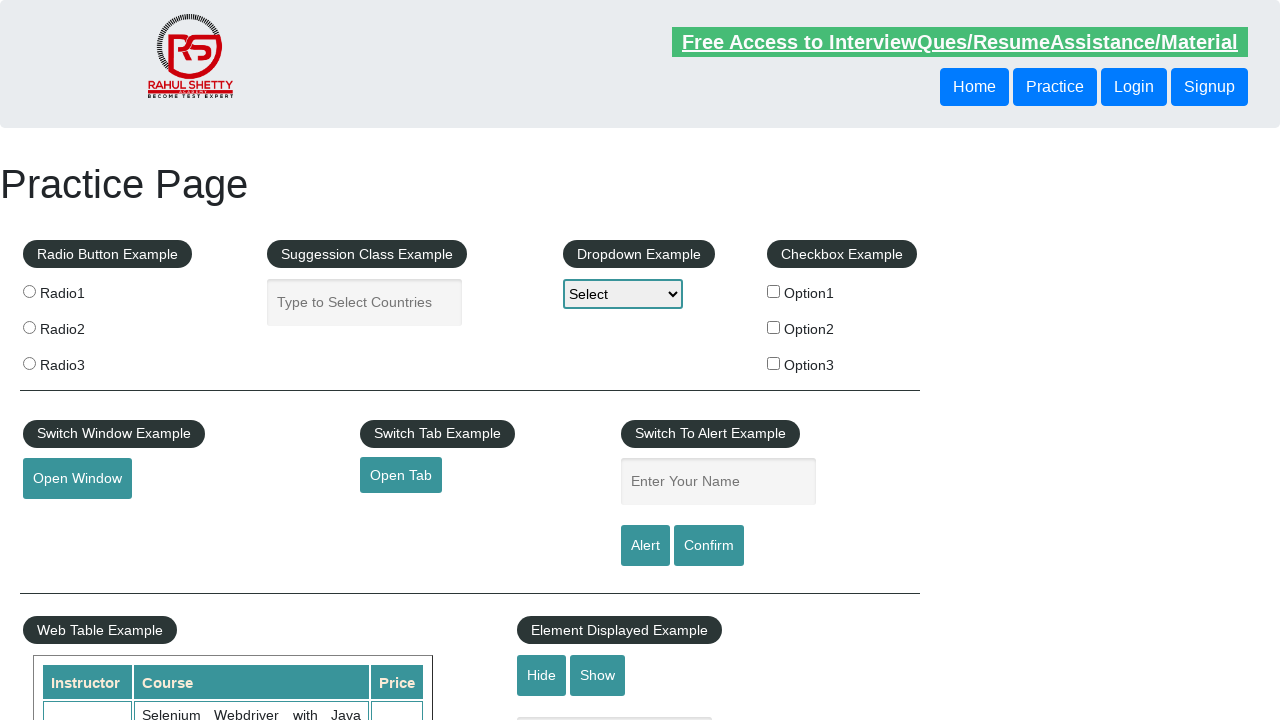

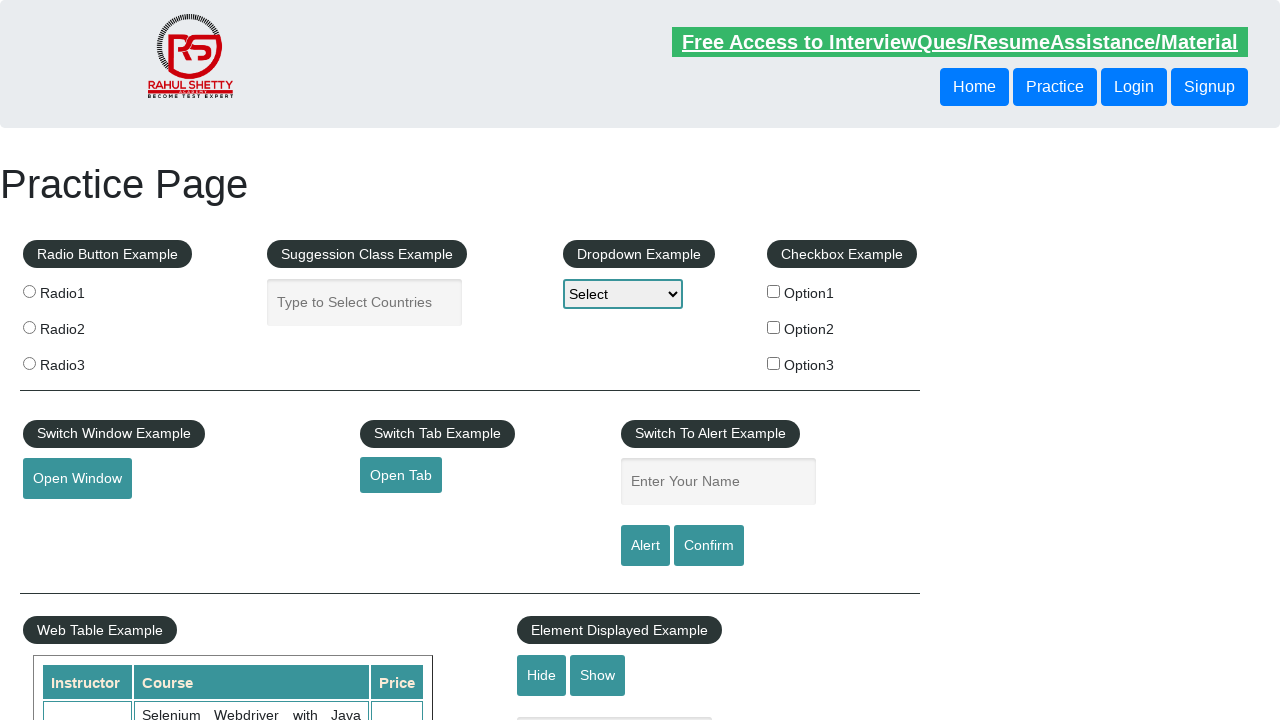